Checks whether a specific radio button is selected on an automation practice page

Starting URL: https://rahulshettyacademy.com/AutomationPractice/

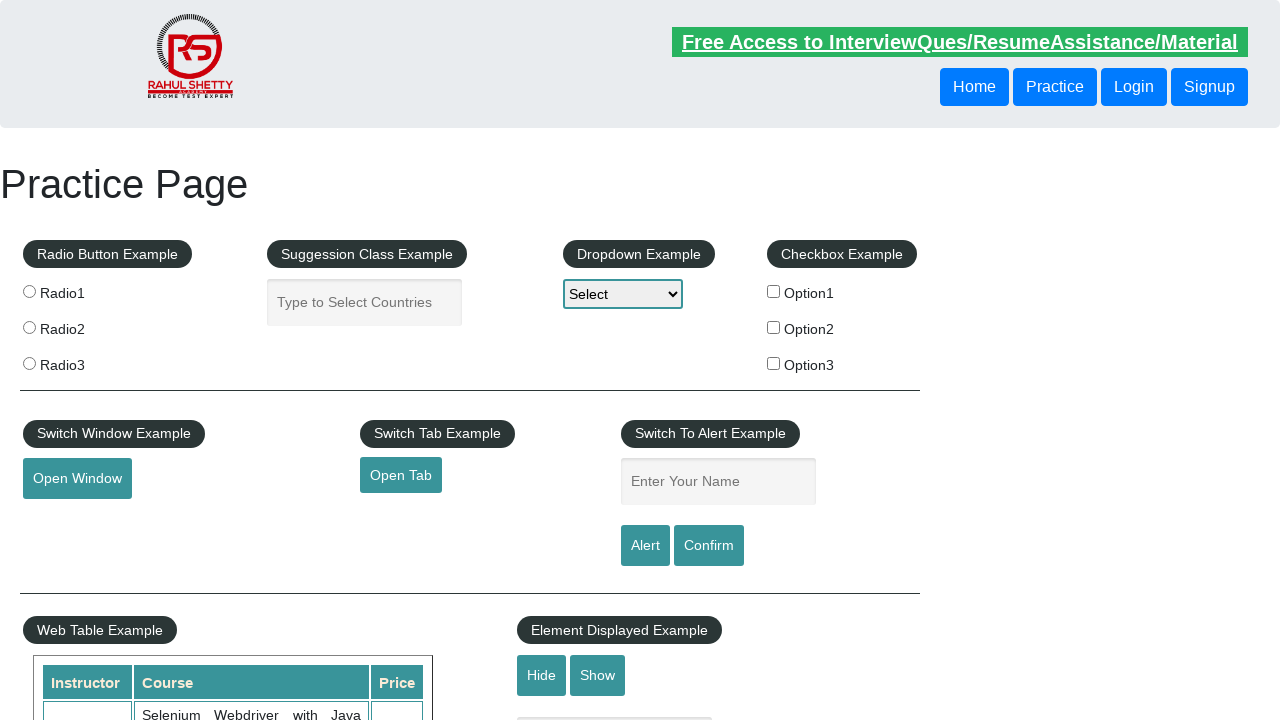

Navigated to automation practice page
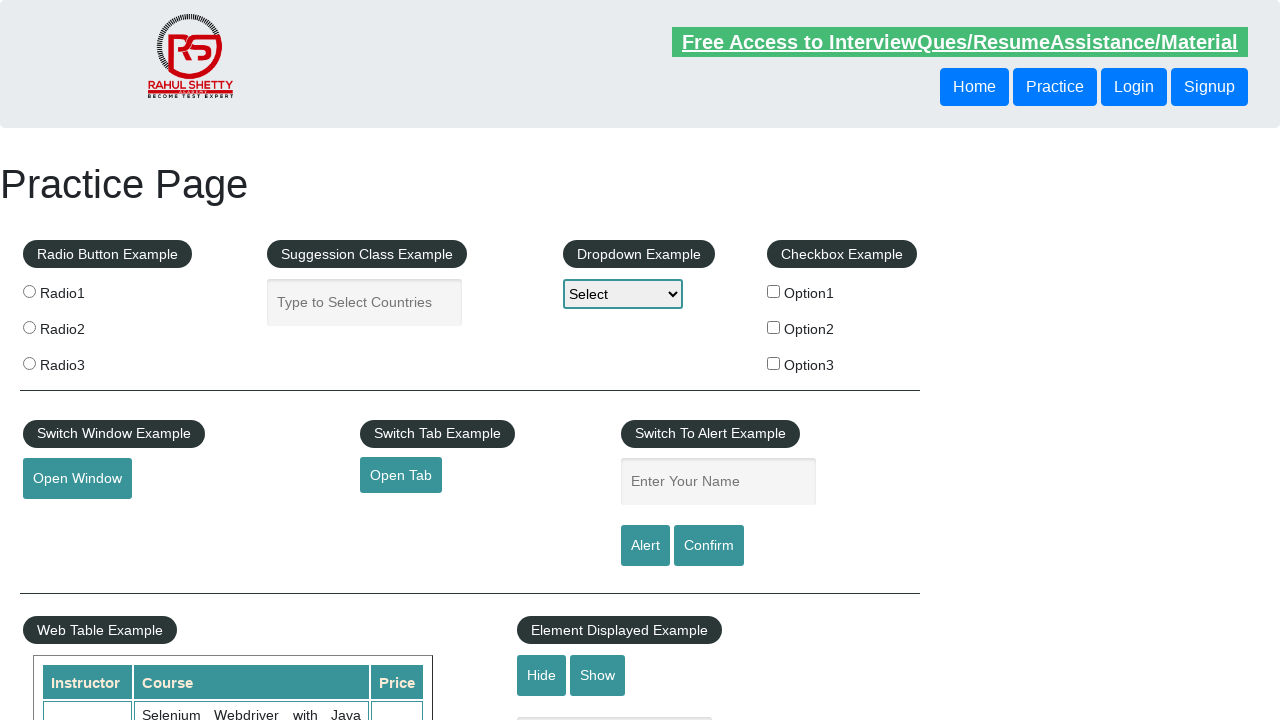

Located radio button with name 'radioButton' and value 'radio1'
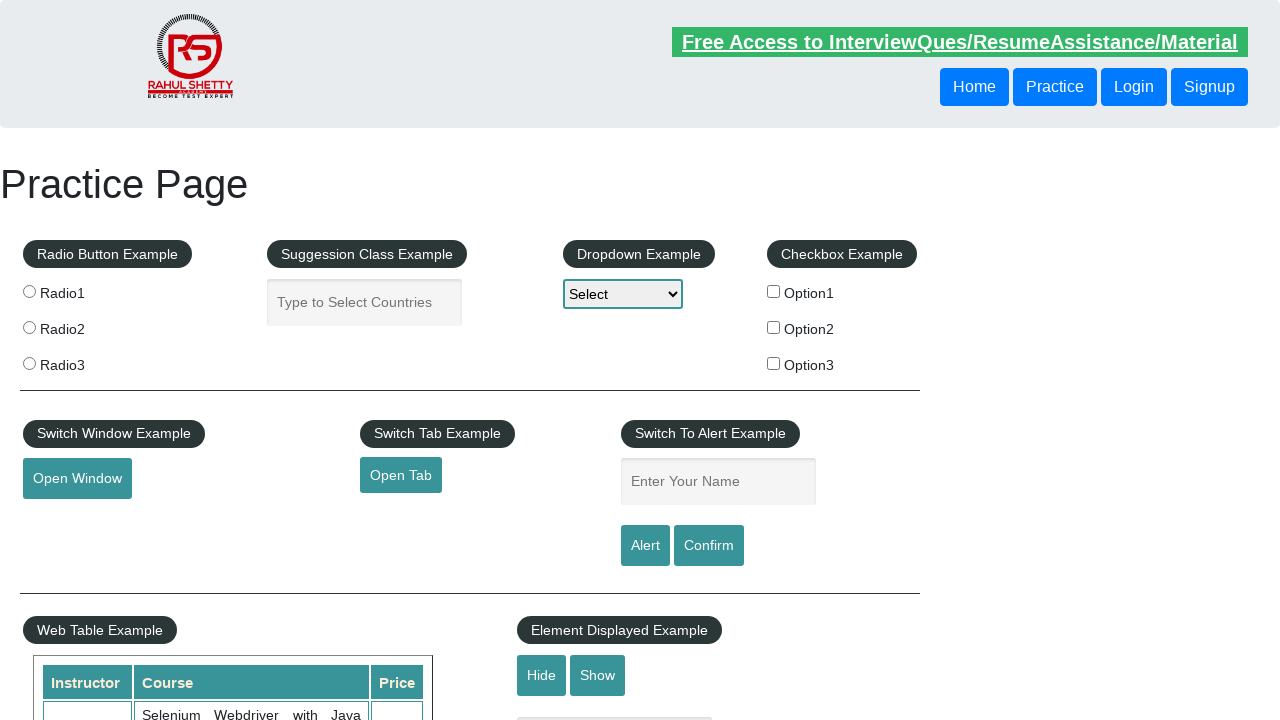

Checked if radio button is selected
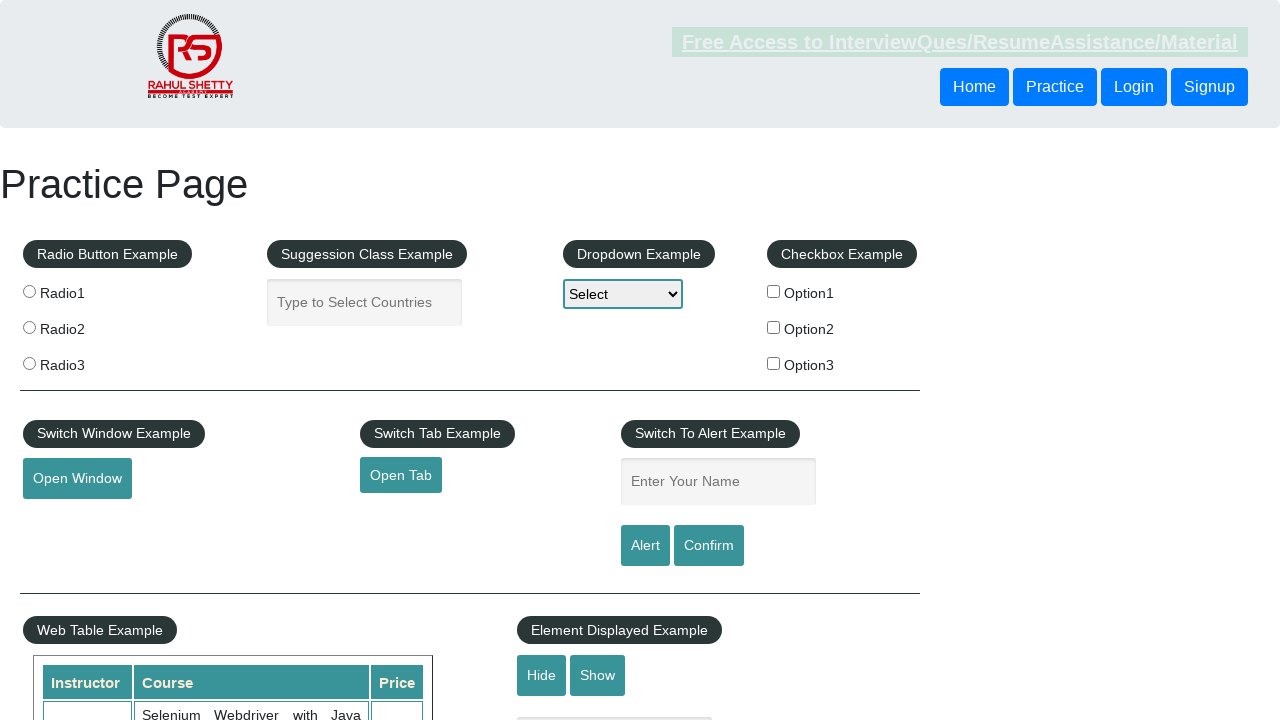

Radio button validation failed - button is not selected
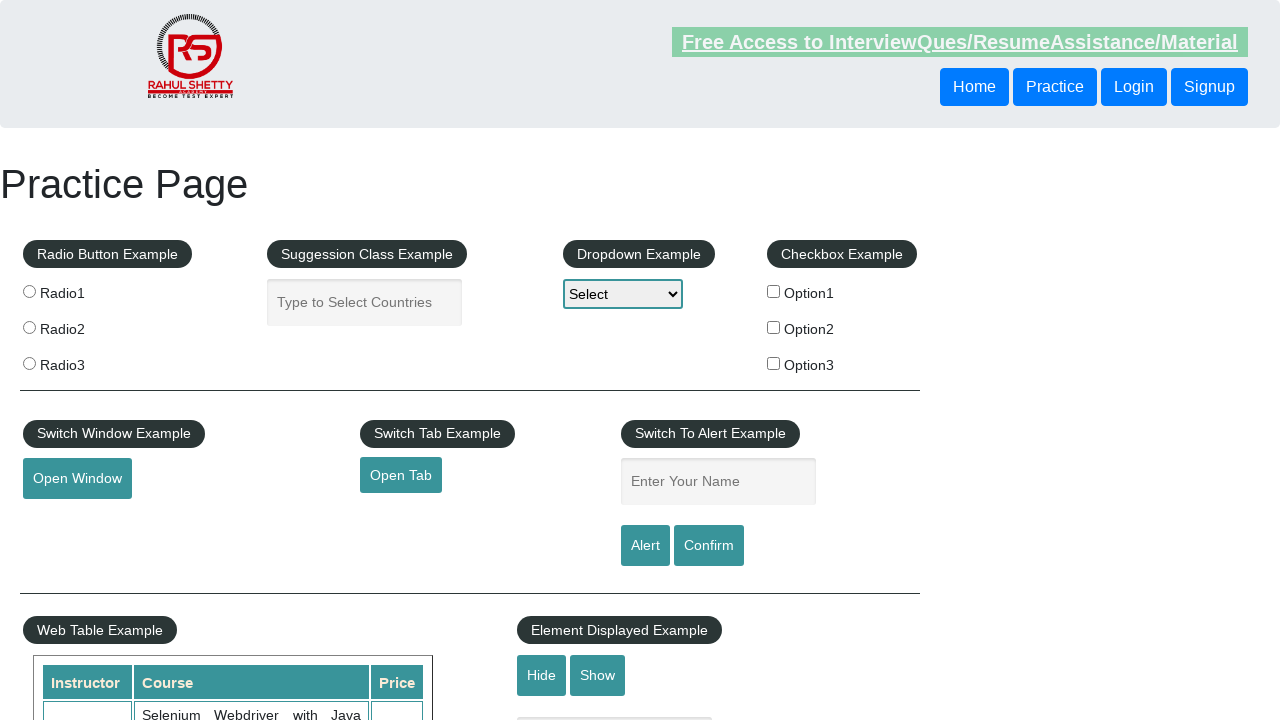

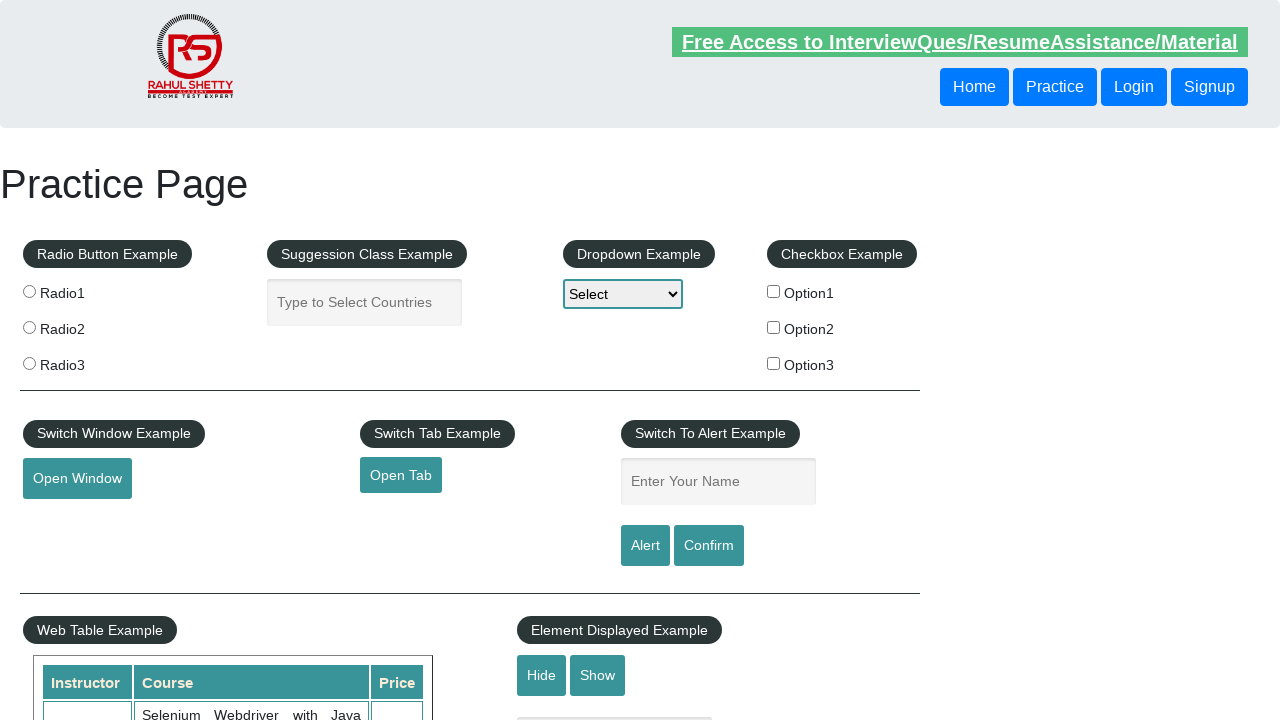